Tests navigation between otto.de and wisequarter.com websites, verifies page titles contain specific keywords, and tests browser navigation functions (back, refresh, forward)

Starting URL: https://www.otto.de

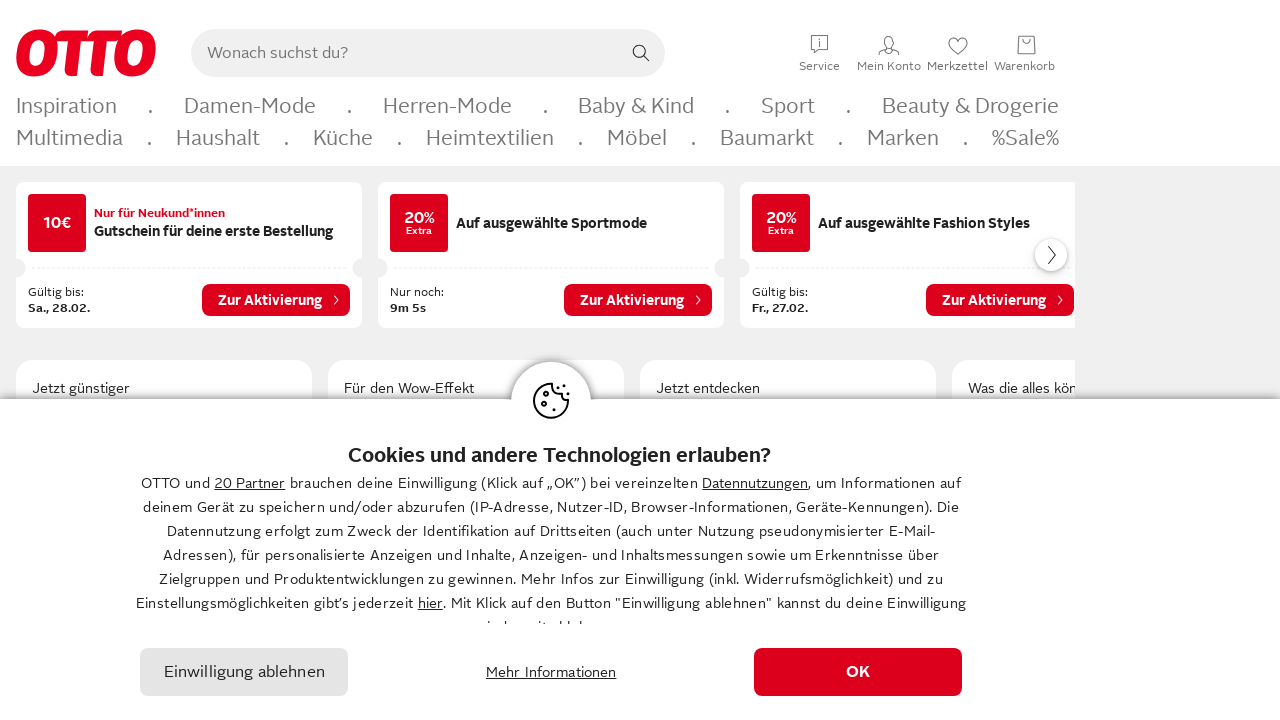

Retrieved current URL from otto.de
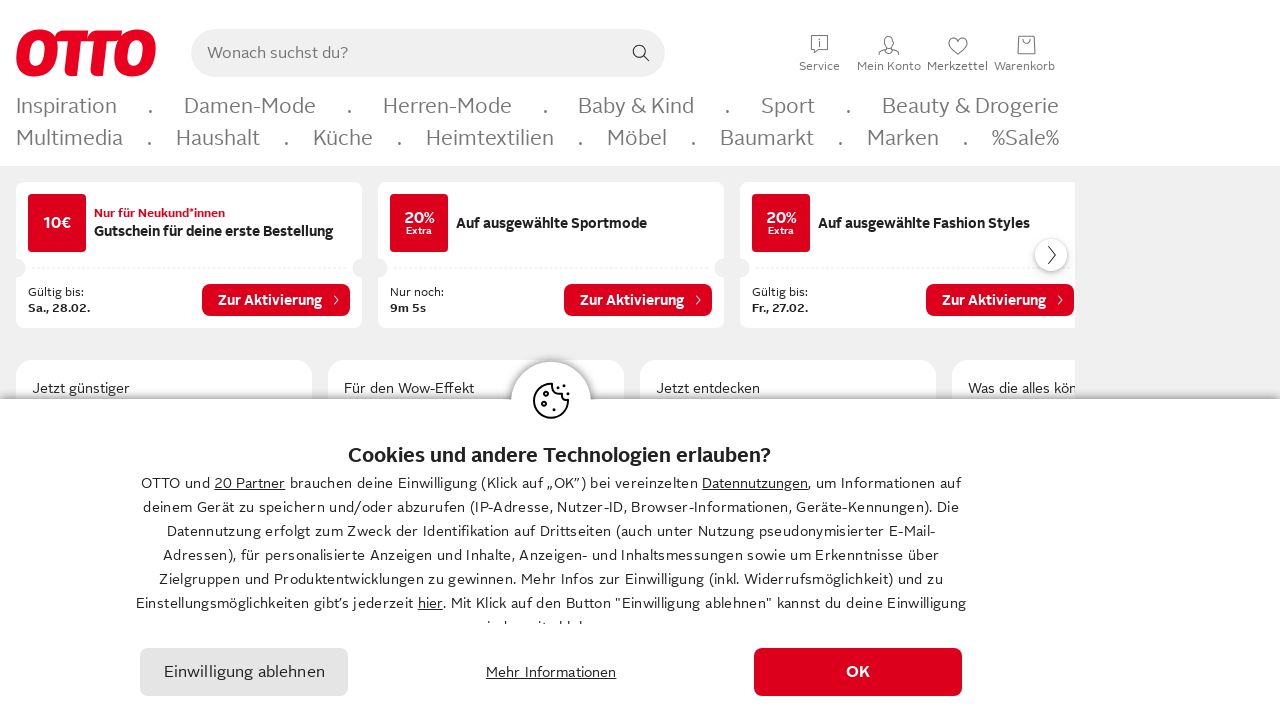

Retrieved page title from otto.de
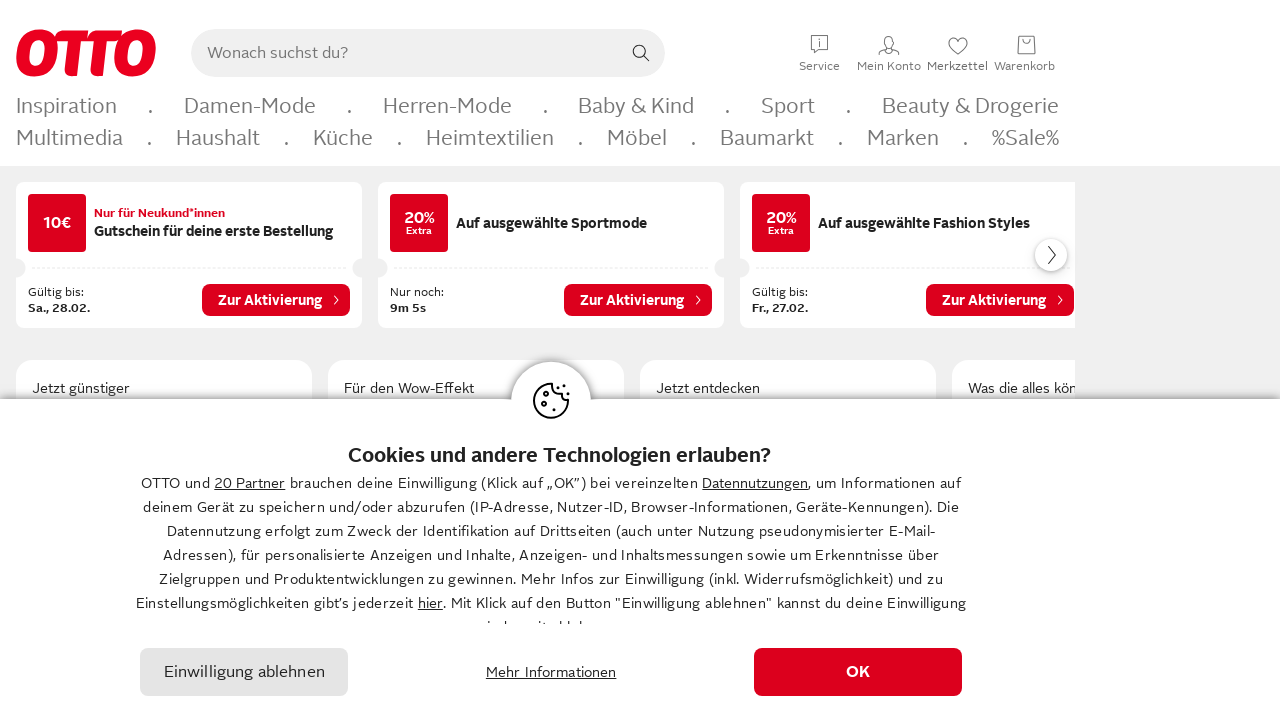

Verified otto.de page title contains 'OTTO' and URL contains 'otto'
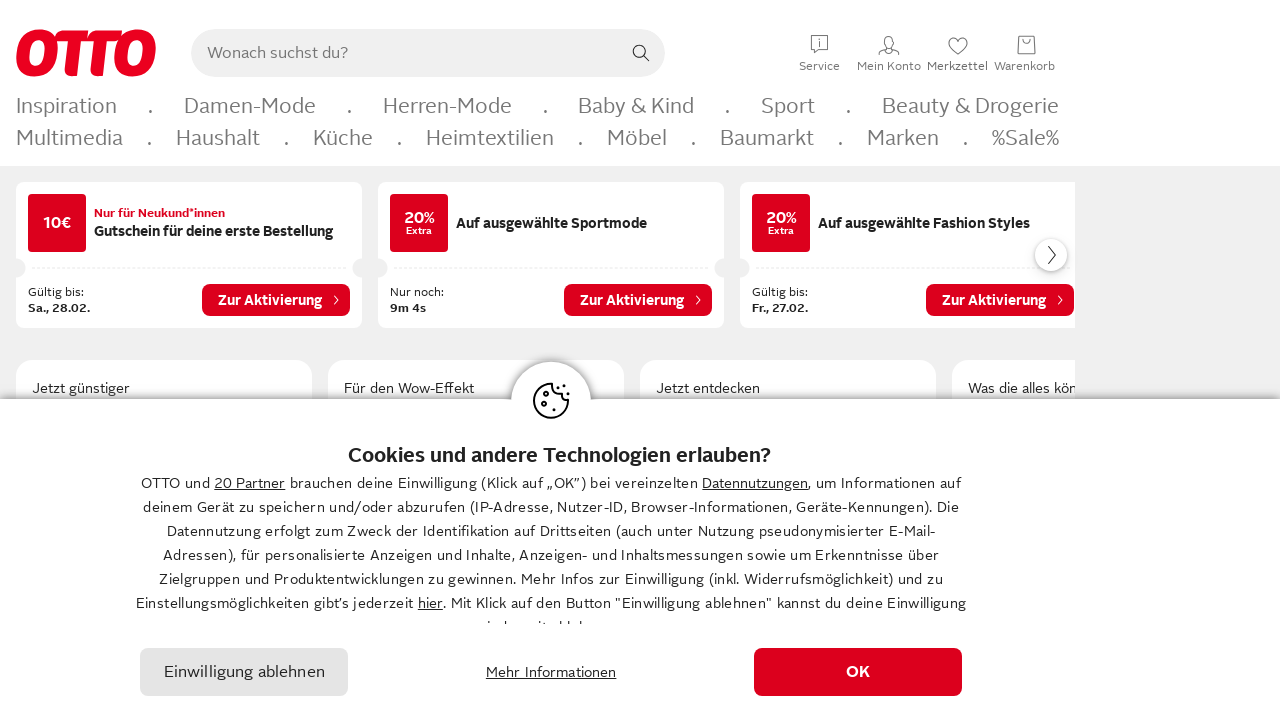

Navigated to https://wisequarter.com/
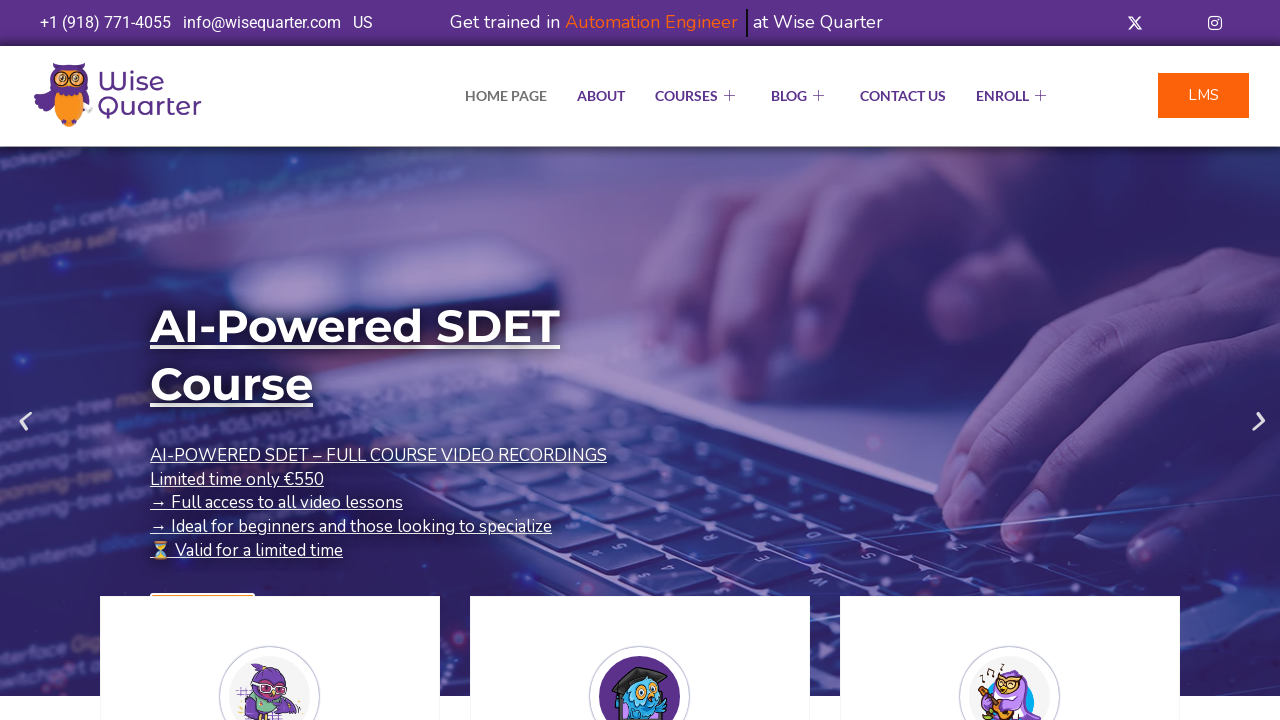

Retrieved page title from wisequarter.com
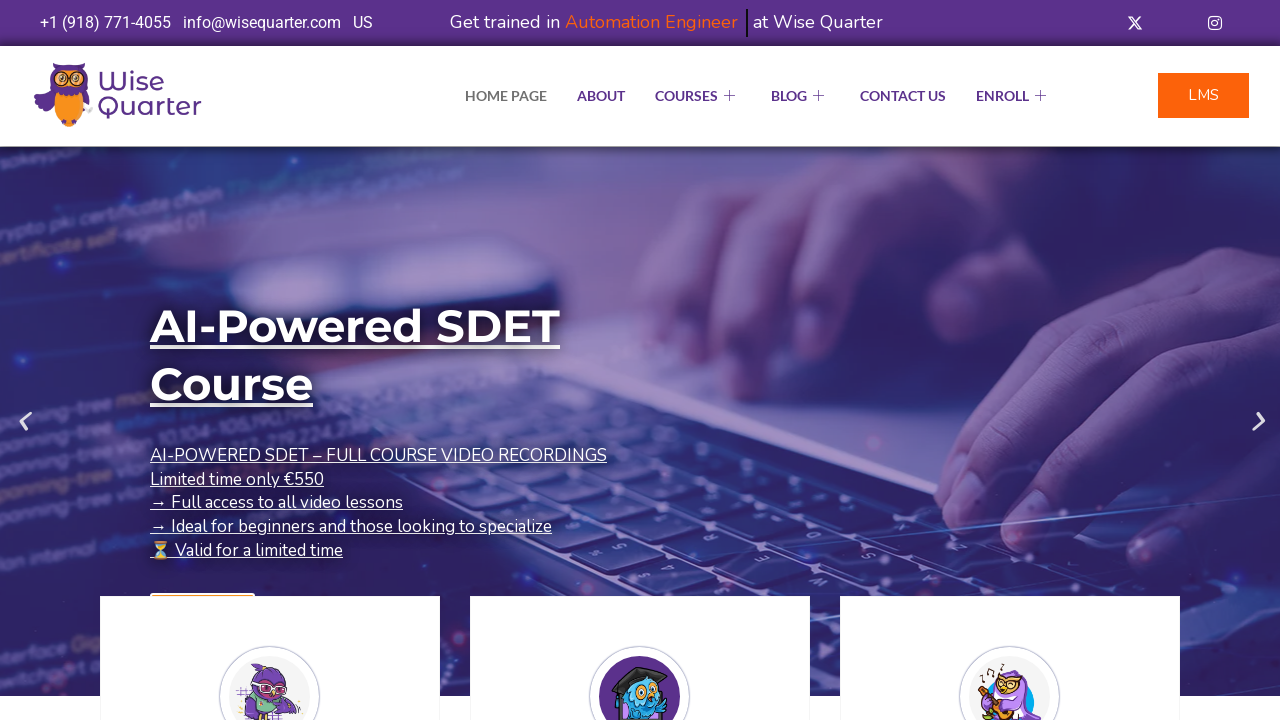

Verified wisequarter.com page title contains 'Quarter'
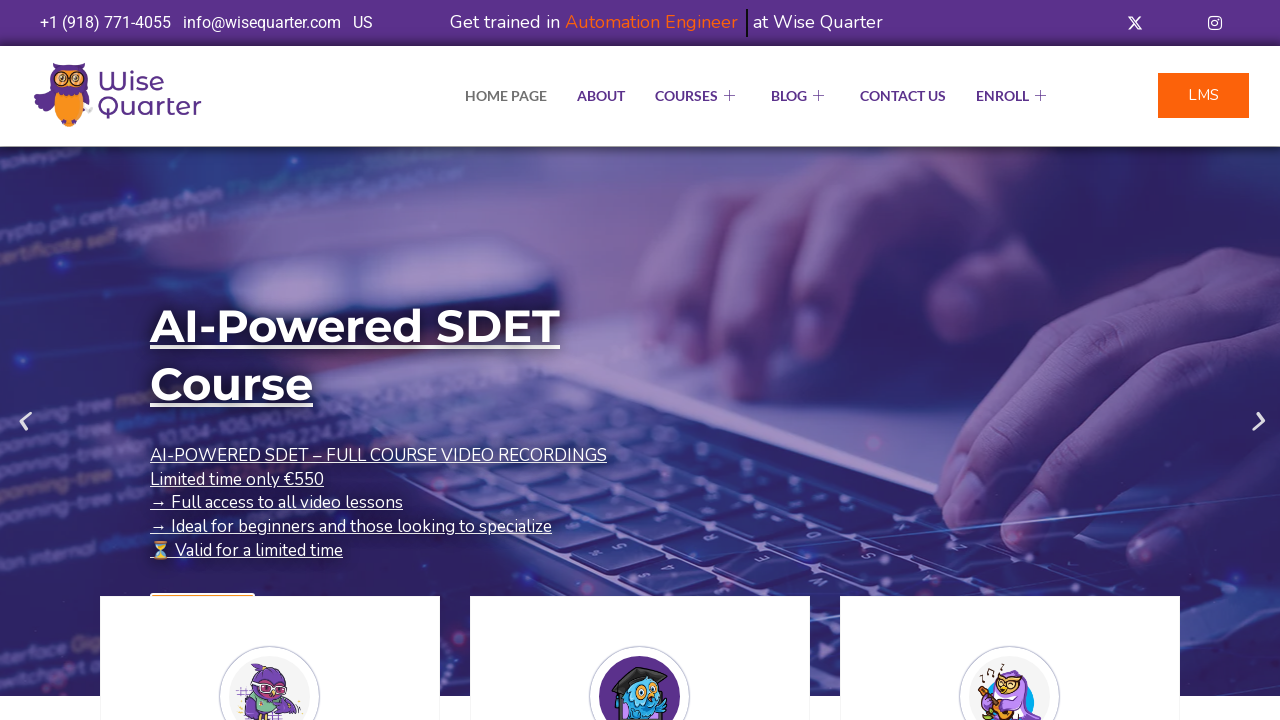

Navigated back to otto.de using browser back button
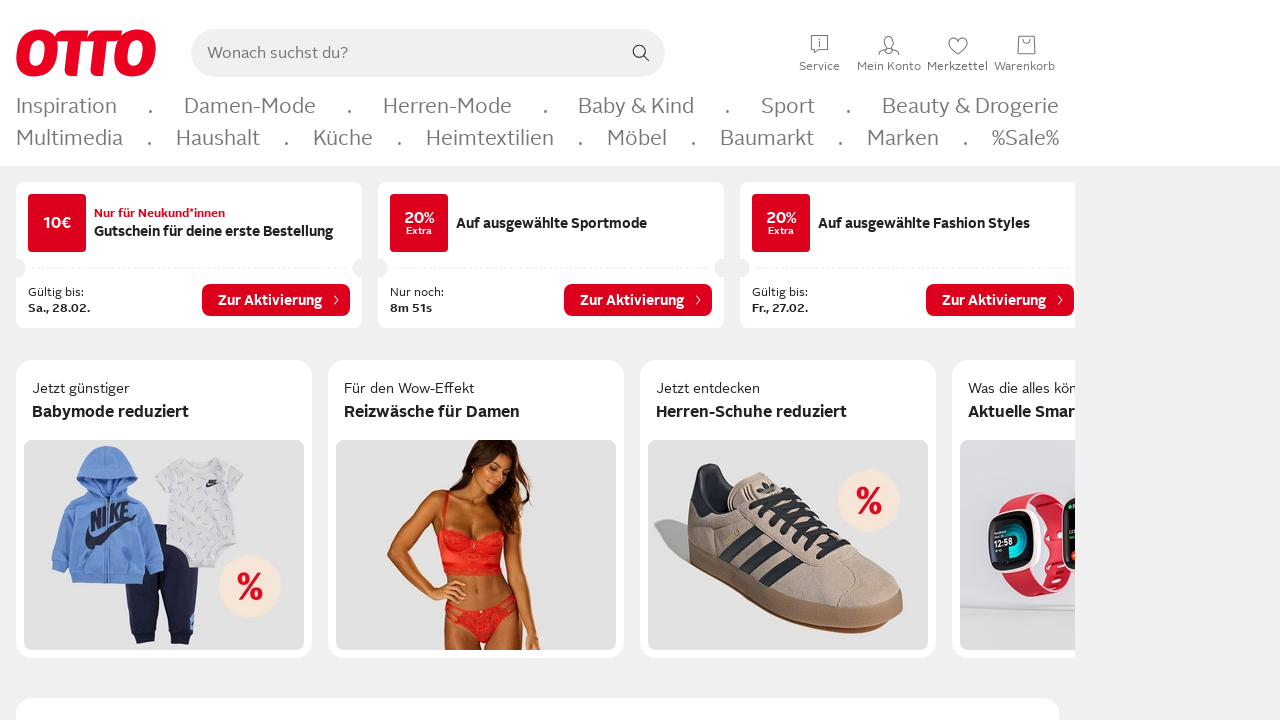

Refreshed the current page
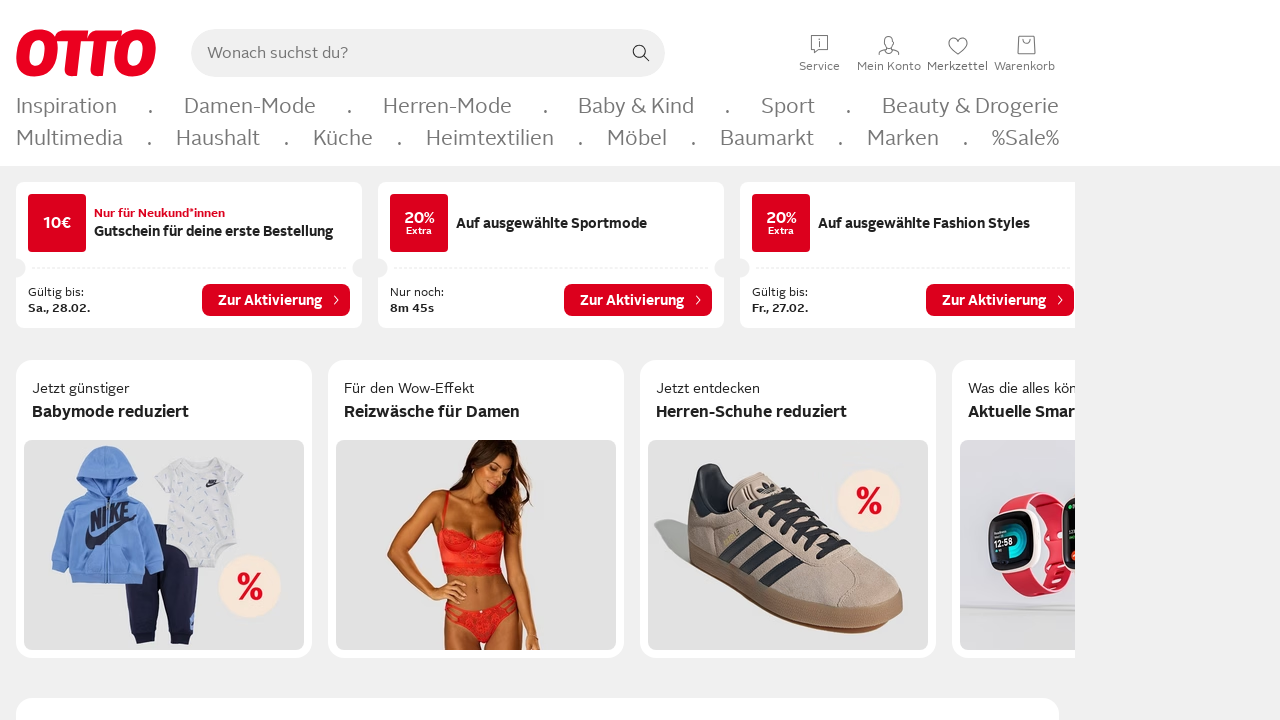

Navigated forward to wisequarter.com using browser forward button
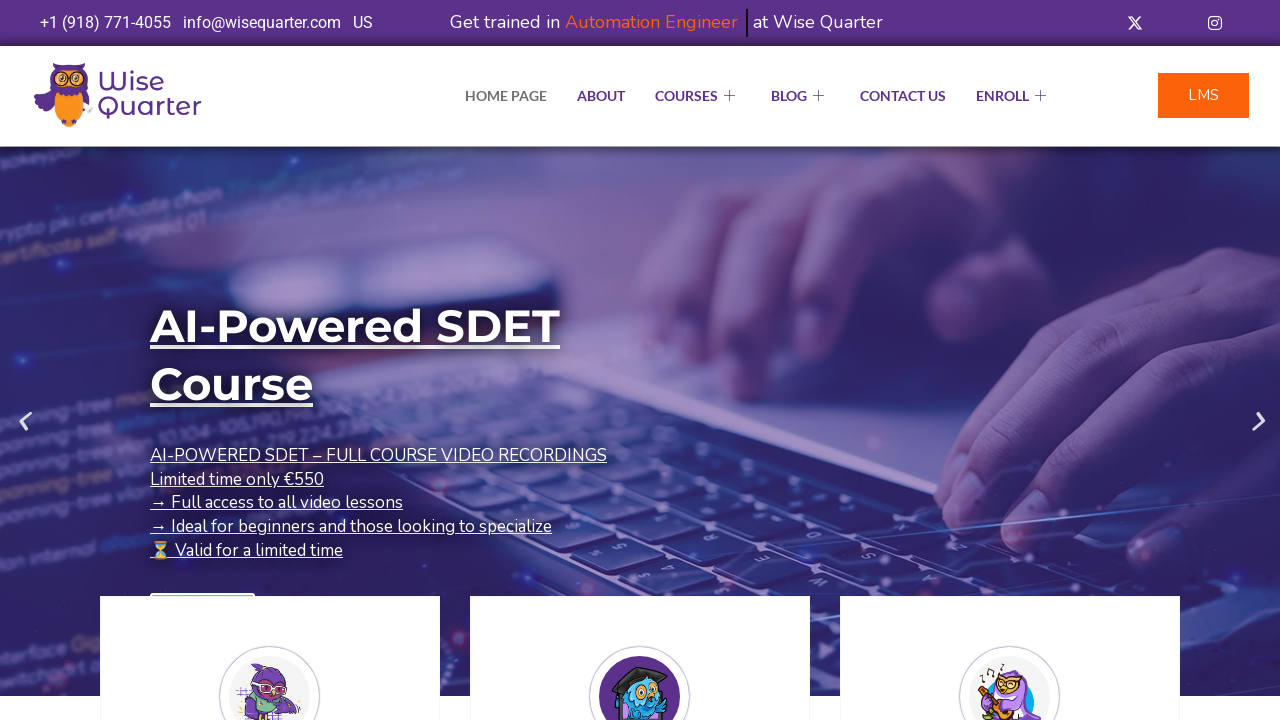

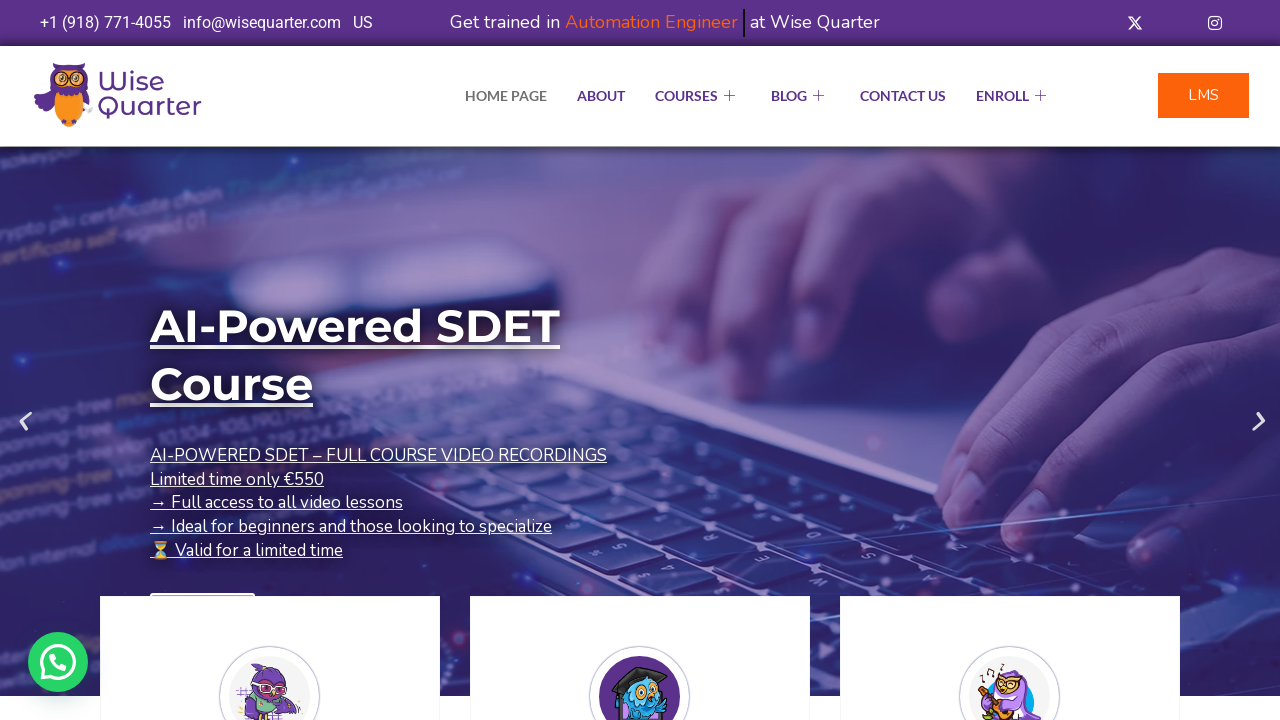